Verifies that the YouTube page title contains "YouTube"

Starting URL: https://youtube.com/

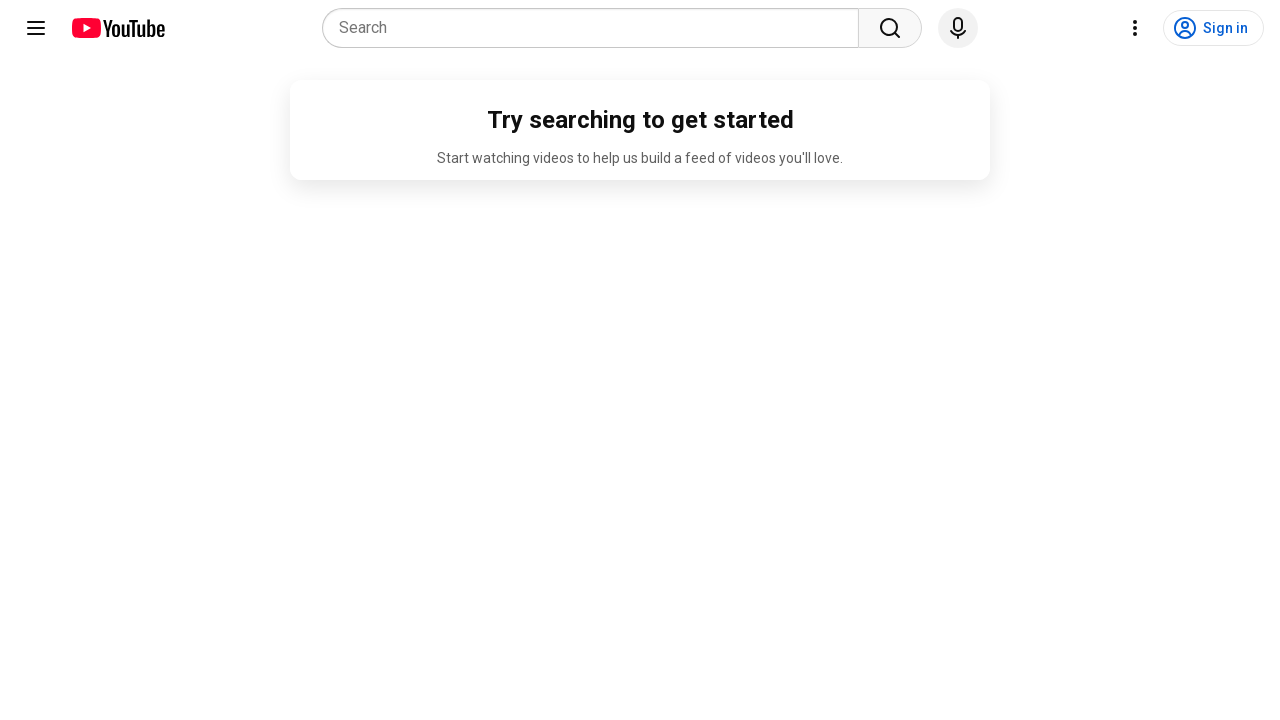

Navigated to https://youtube.com/
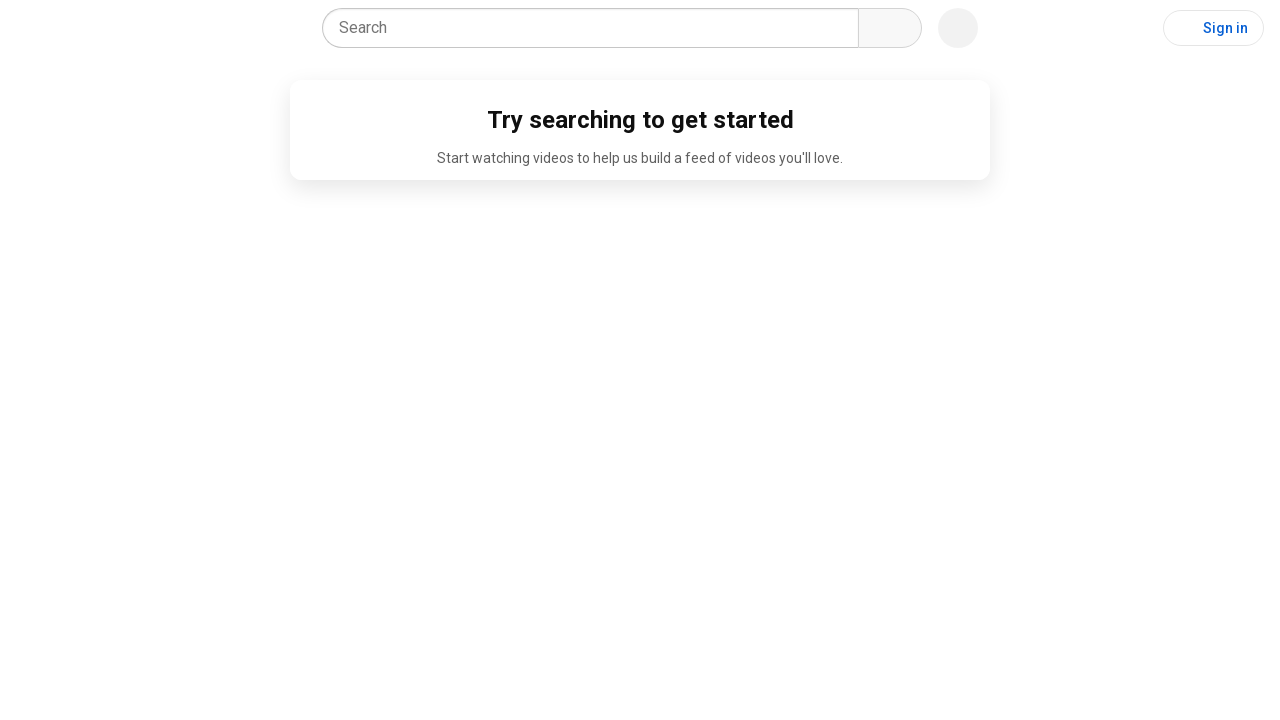

Page DOM content loaded
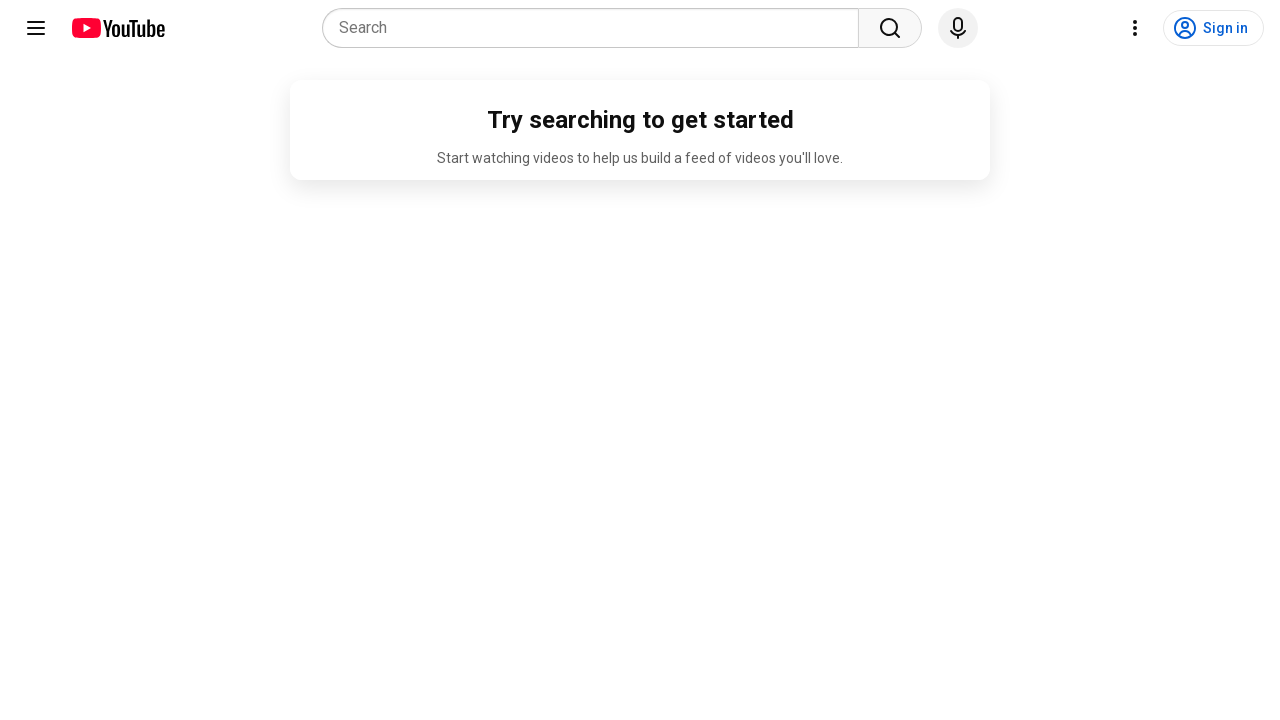

Verified that page title contains 'YouTube'
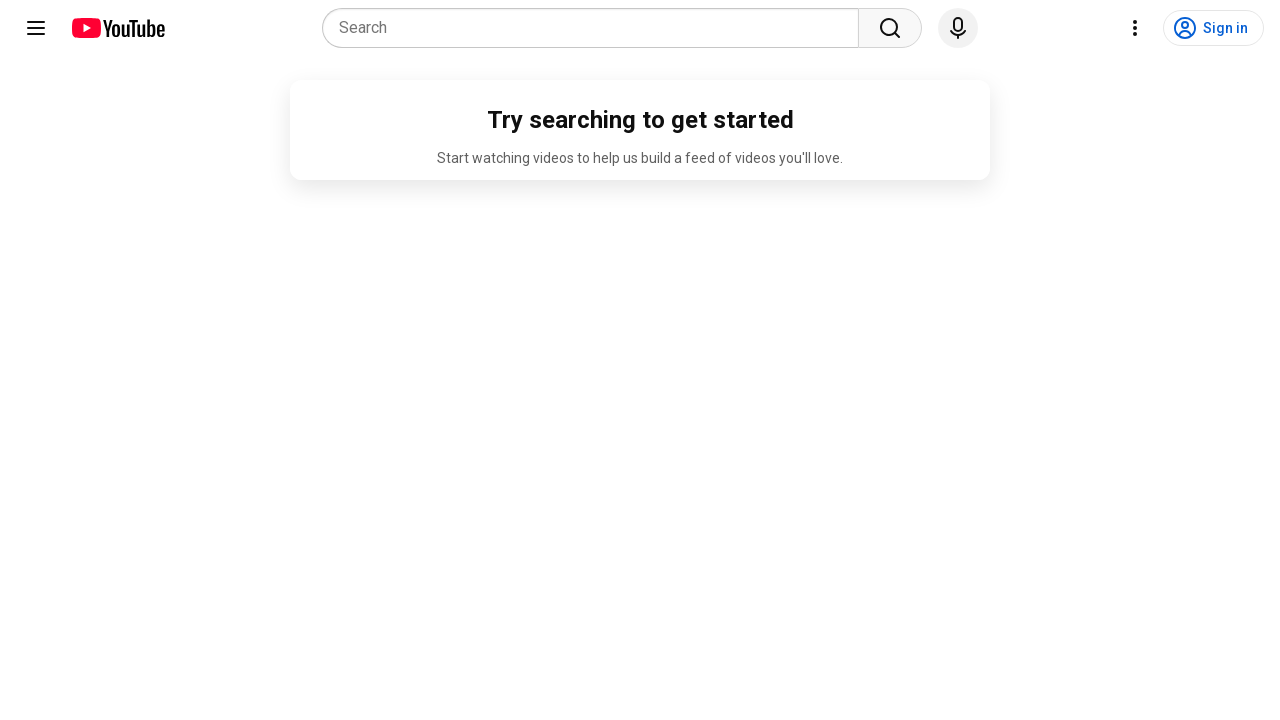

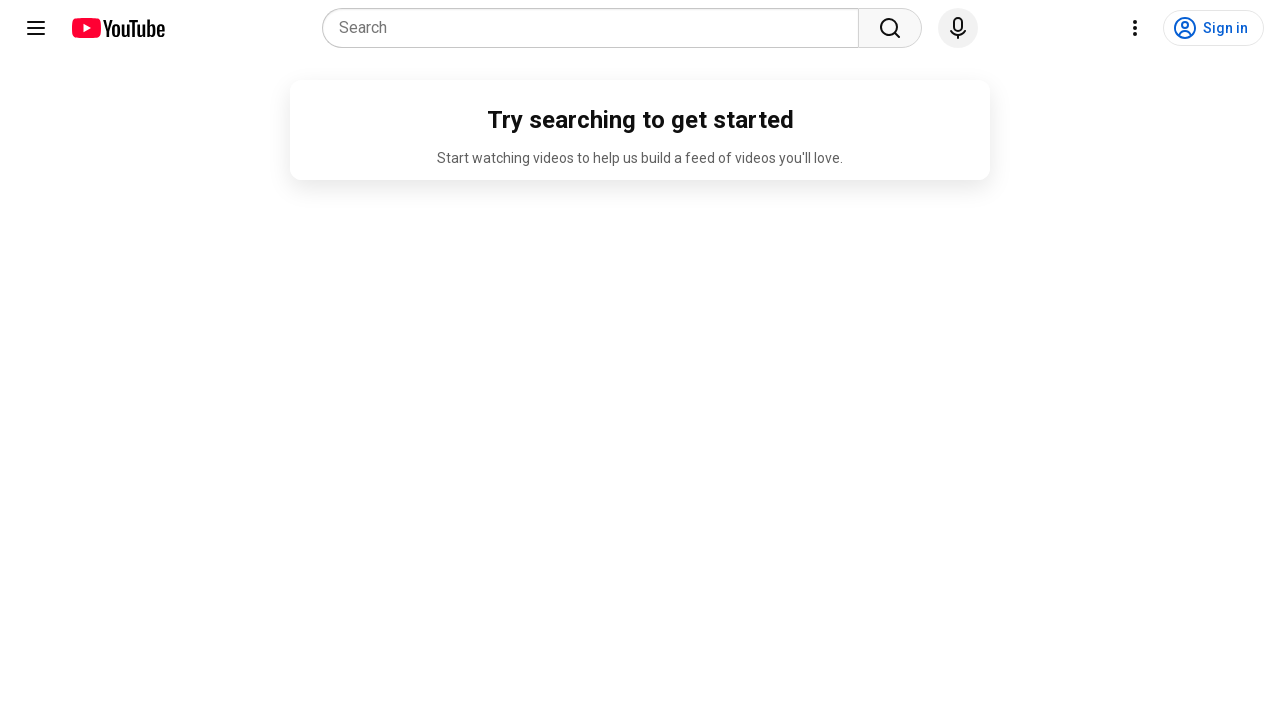